Tests the autocomplete input field by typing "IND" and navigating through dropdown suggestions using keyboard arrow keys until "India" is selected.

Starting URL: https://rahulshettyacademy.com/AutomationPractice/

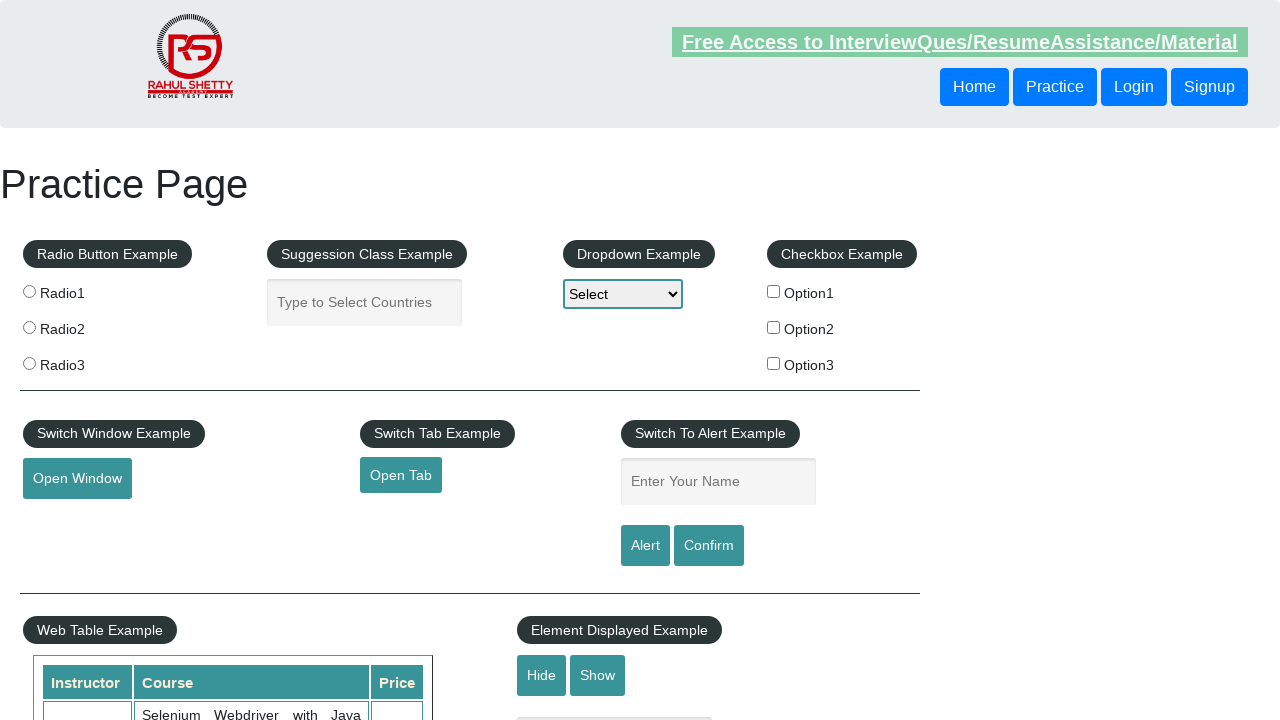

Typed 'IND' into the autocomplete field on #autocomplete
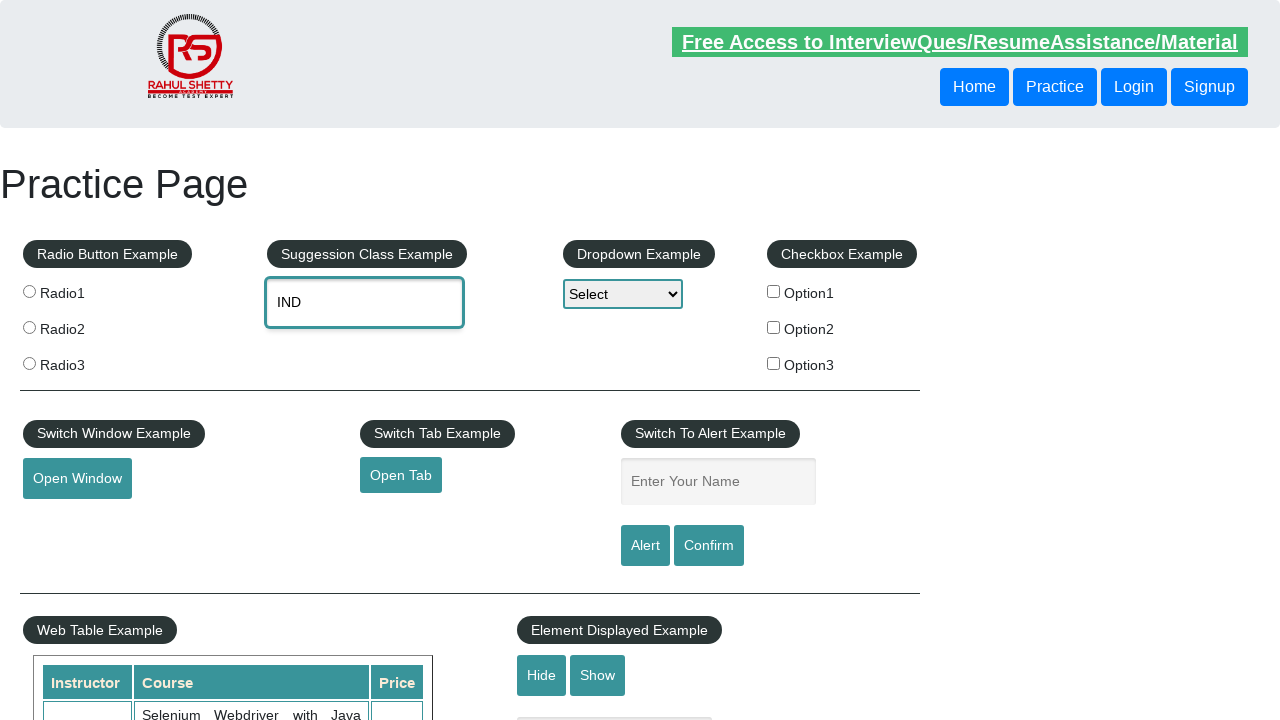

Waited 500ms for autocomplete suggestions to appear
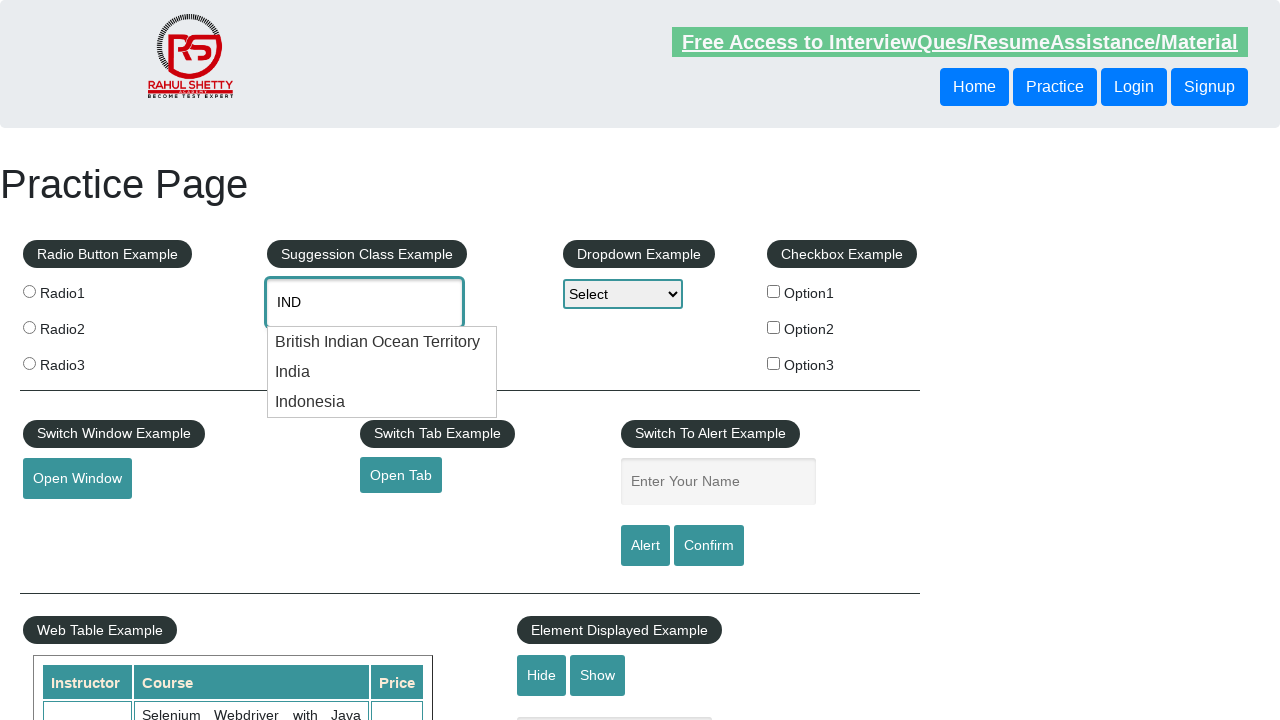

Pressed ArrowDown to navigate to first suggestion on #autocomplete
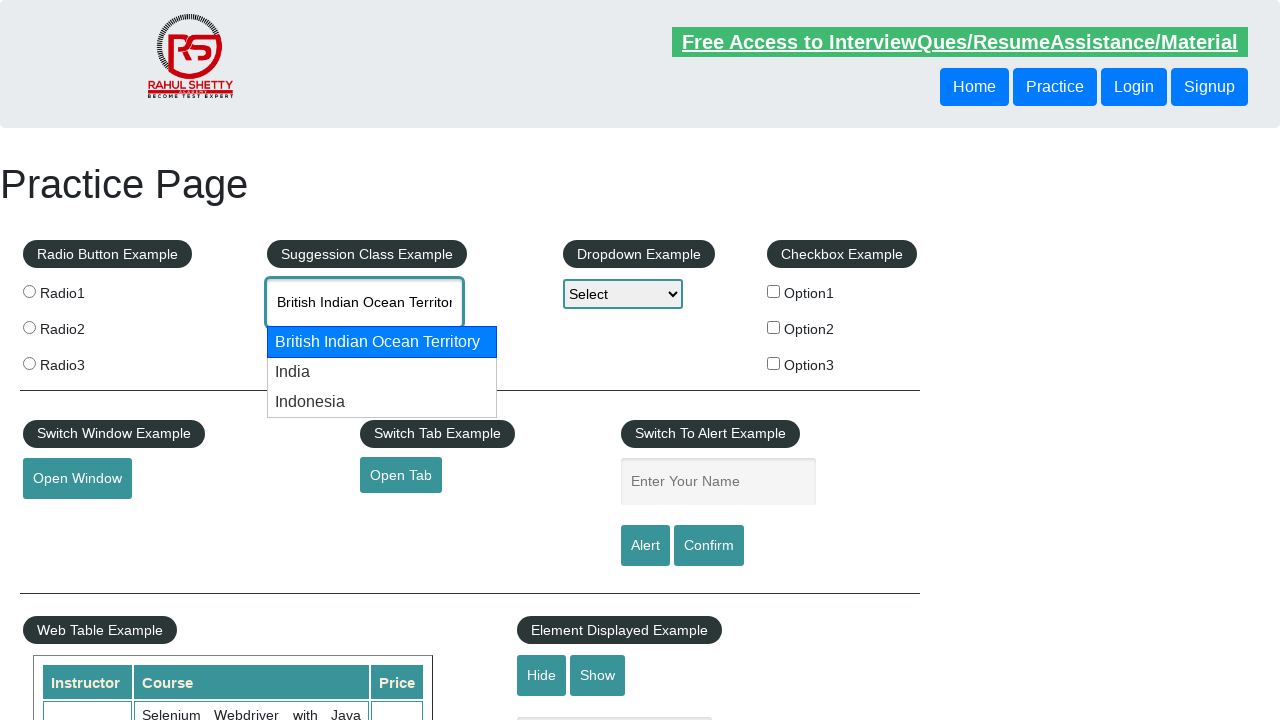

Retrieved autocomplete field value: 'British Indian Ocean Territory'
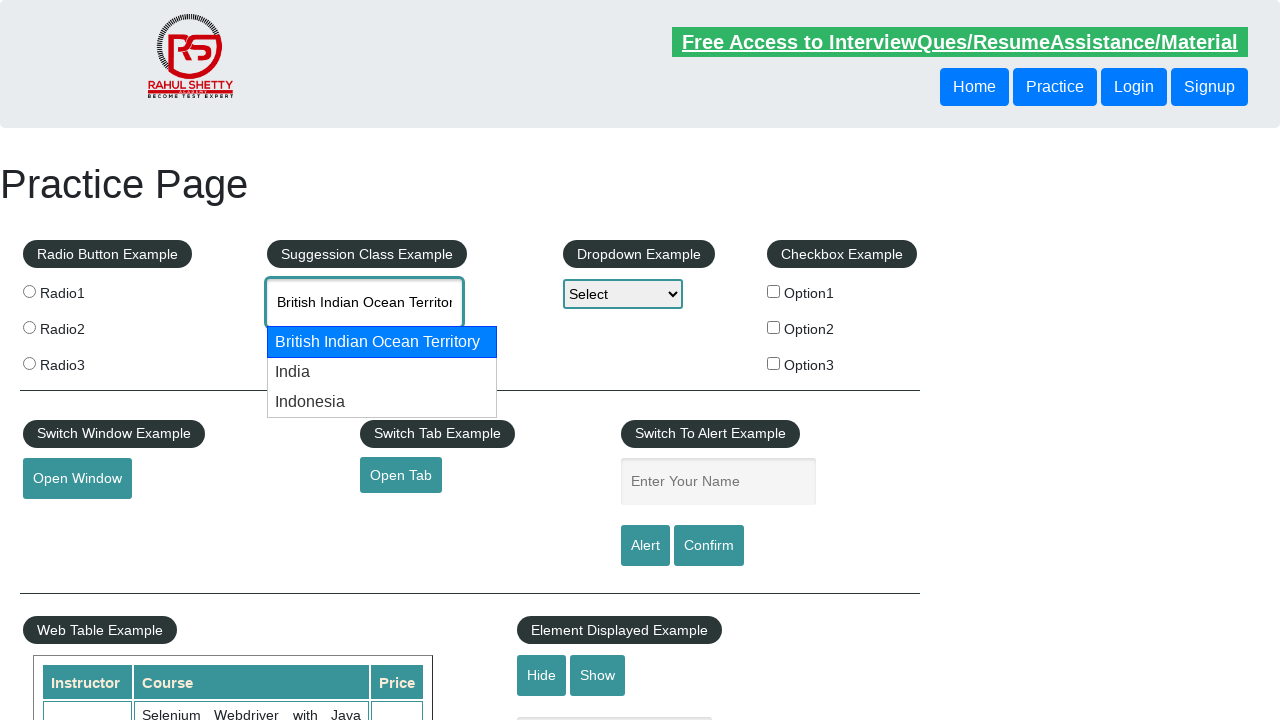

Pressed ArrowDown to navigate to next suggestion on #autocomplete
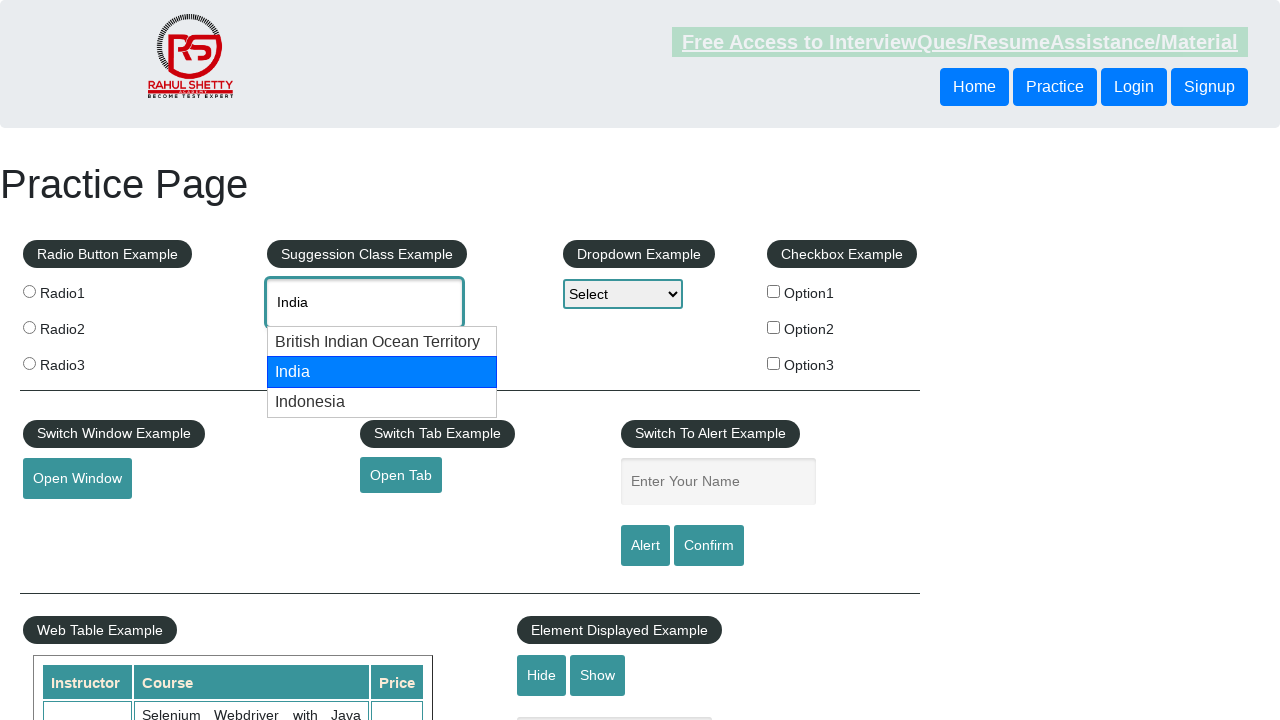

Waited 200ms for next suggestion to load
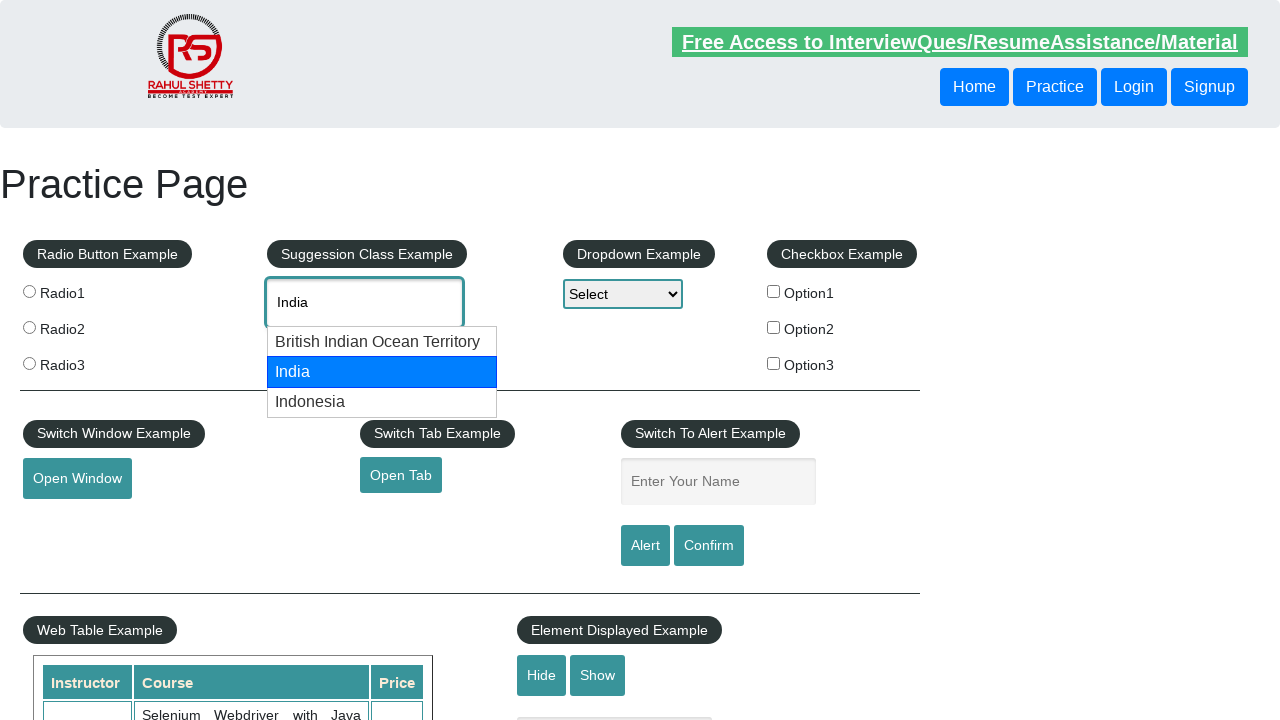

Retrieved autocomplete field value: 'India'
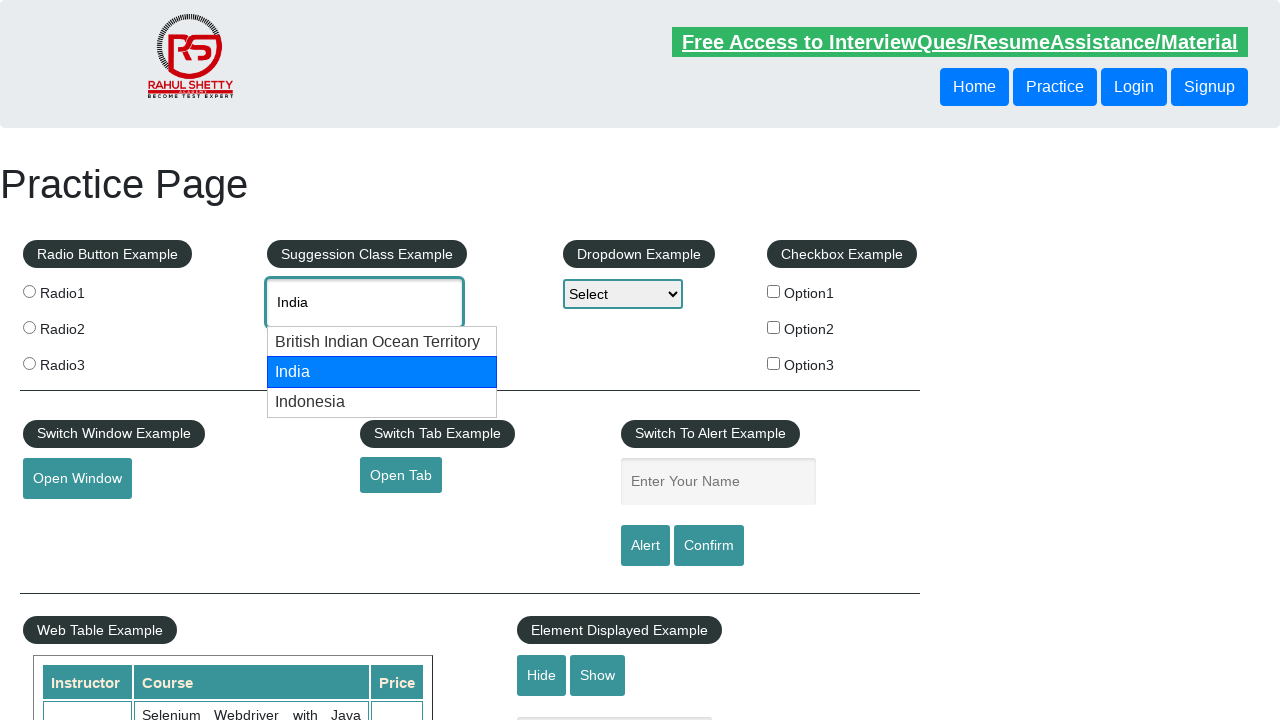

Found 'India' in suggestions
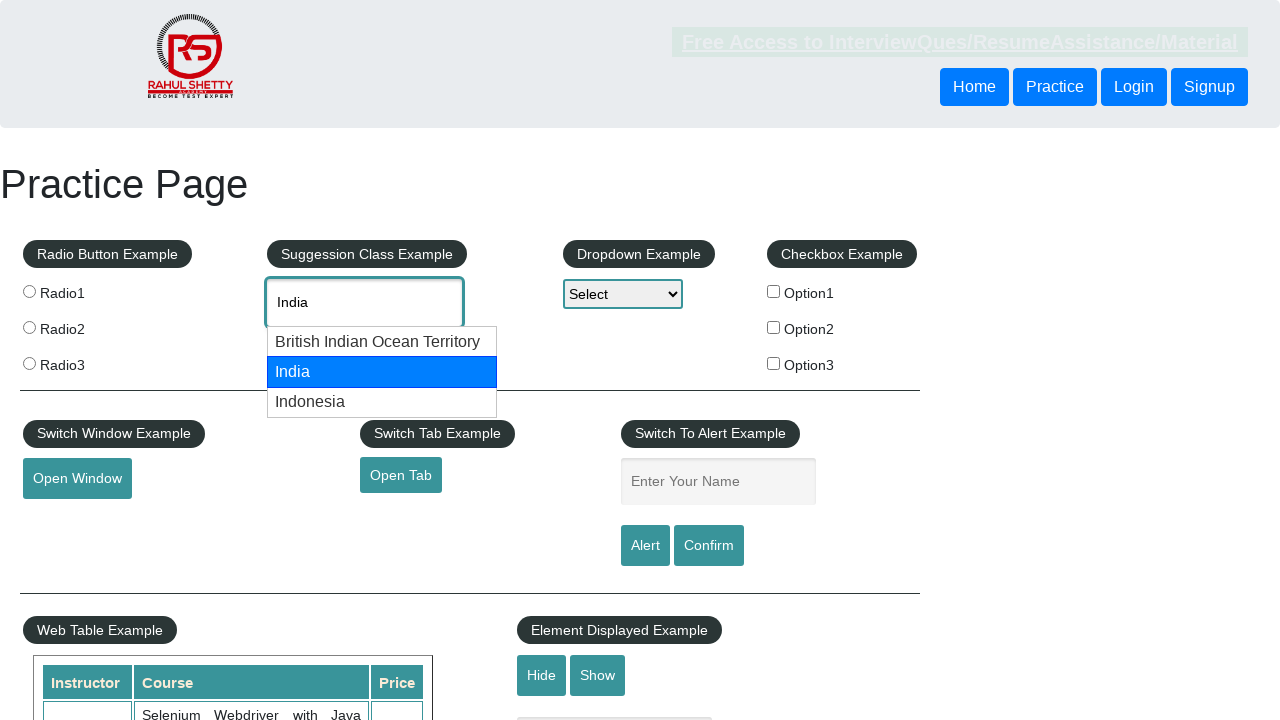

Retrieved final autocomplete field value: 'India'
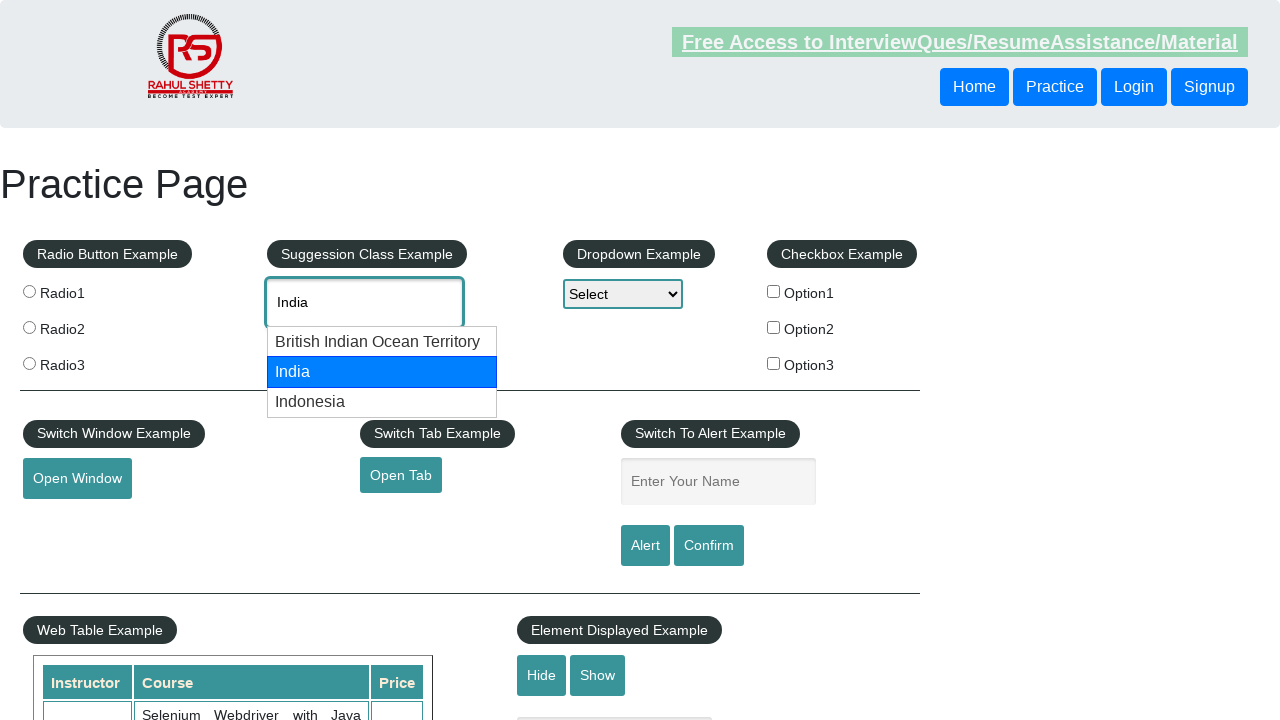

Verified that final value is 'India'
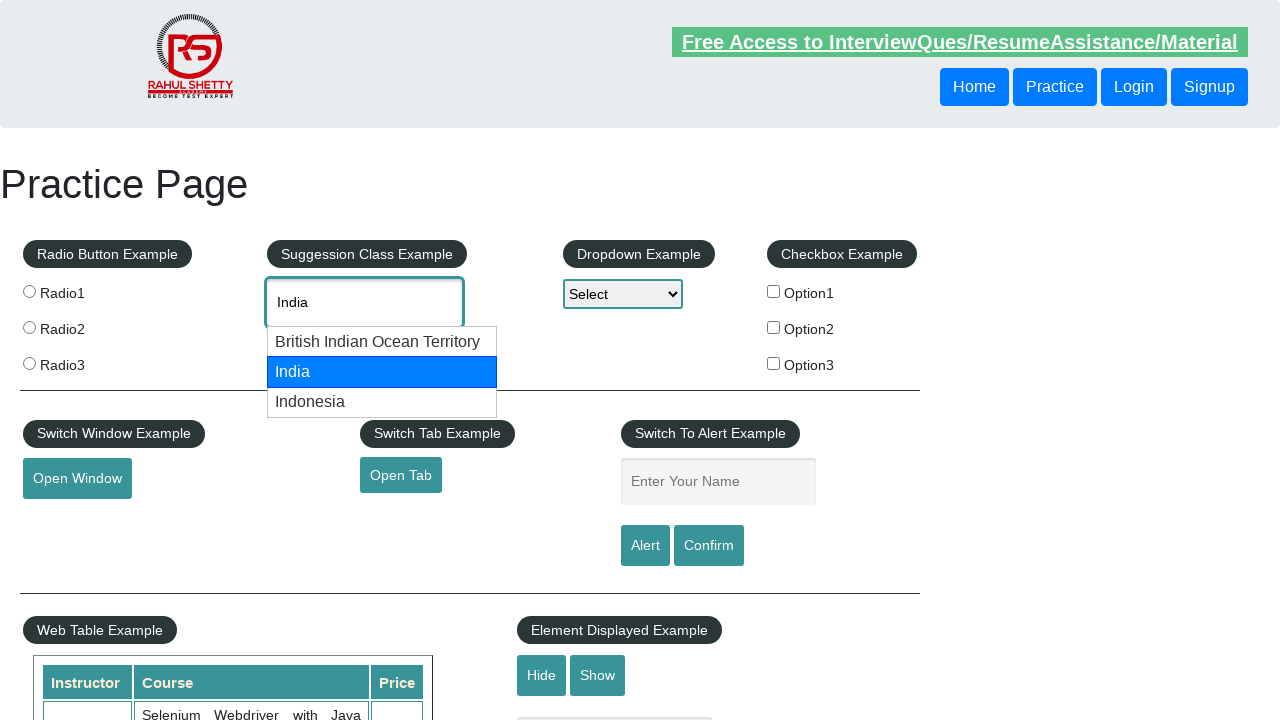

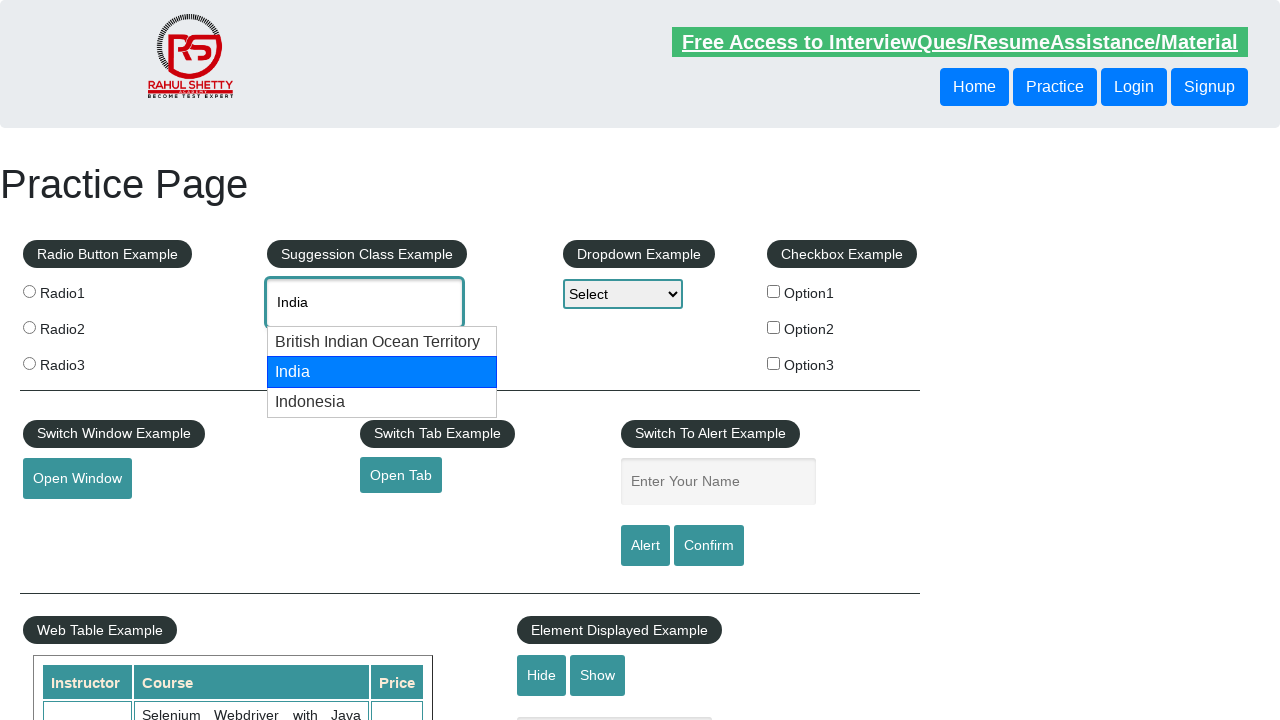